Tests Bootstrap dropdown functionality by clicking on a dropdown menu and selecting the "JavaScript" option from the list

Starting URL: https://seleniumpractise.blogspot.com/2016/08/bootstrap-dropdown-example-for-selenium.html

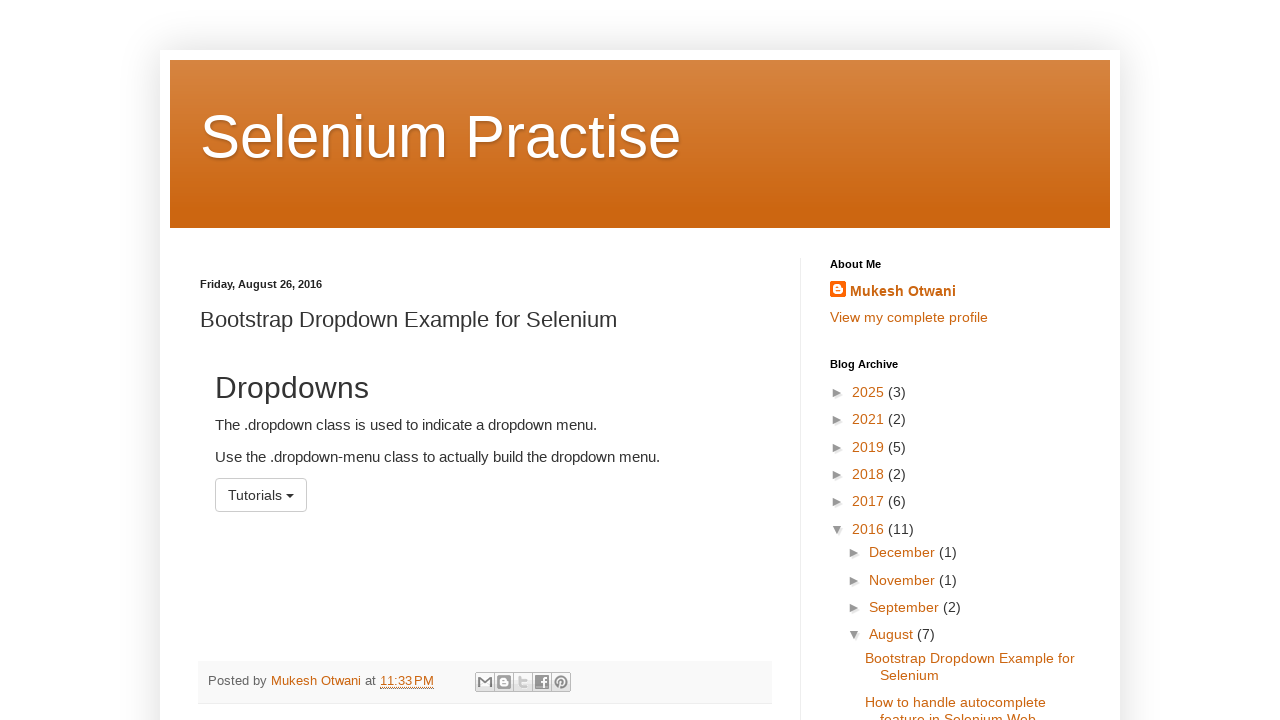

Clicked on dropdown menu to open it at (261, 495) on #menu1
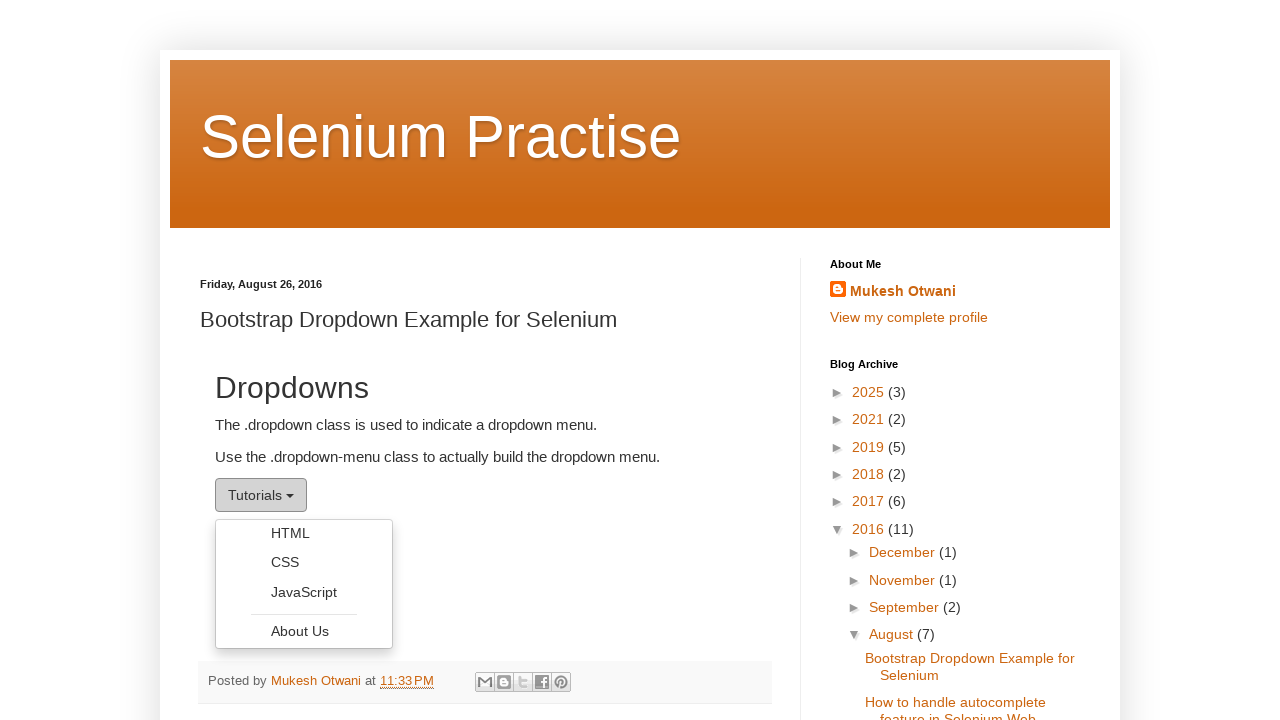

Dropdown options became visible
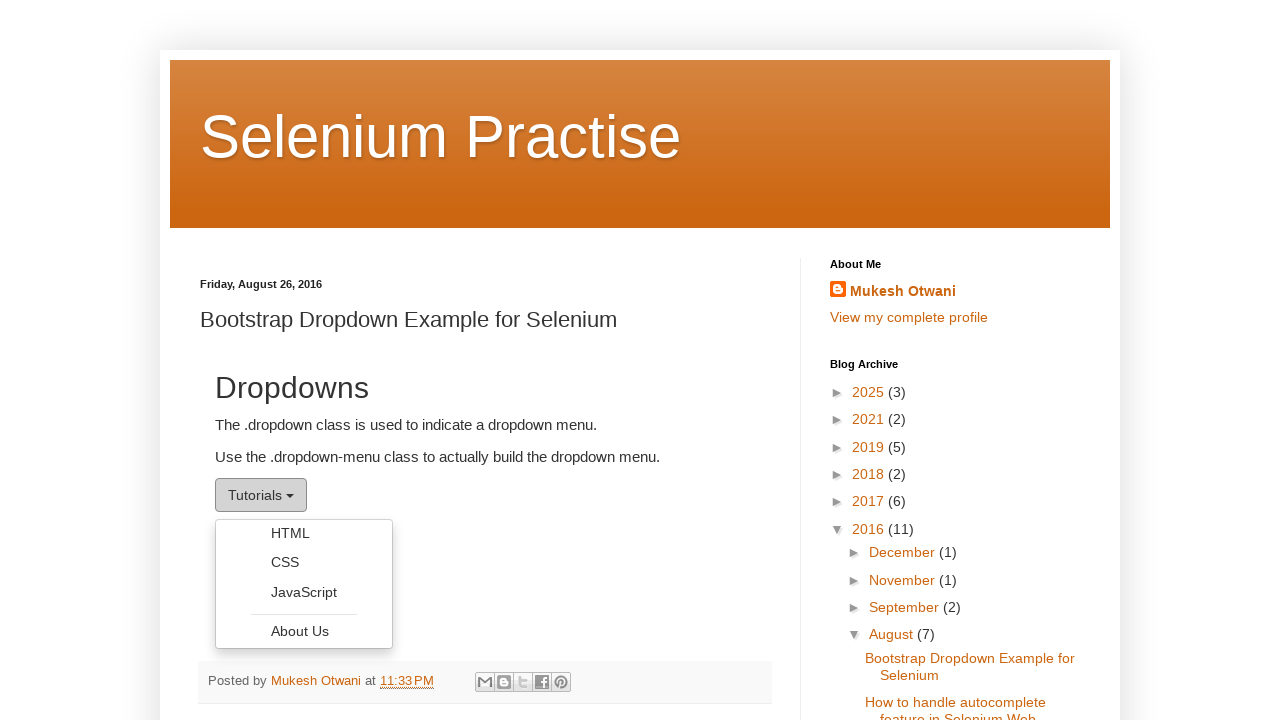

Selected 'JavaScript' option from dropdown menu at (304, 592) on xpath=//ul[@class='dropdown-menu']//li/a[text()='JavaScript']
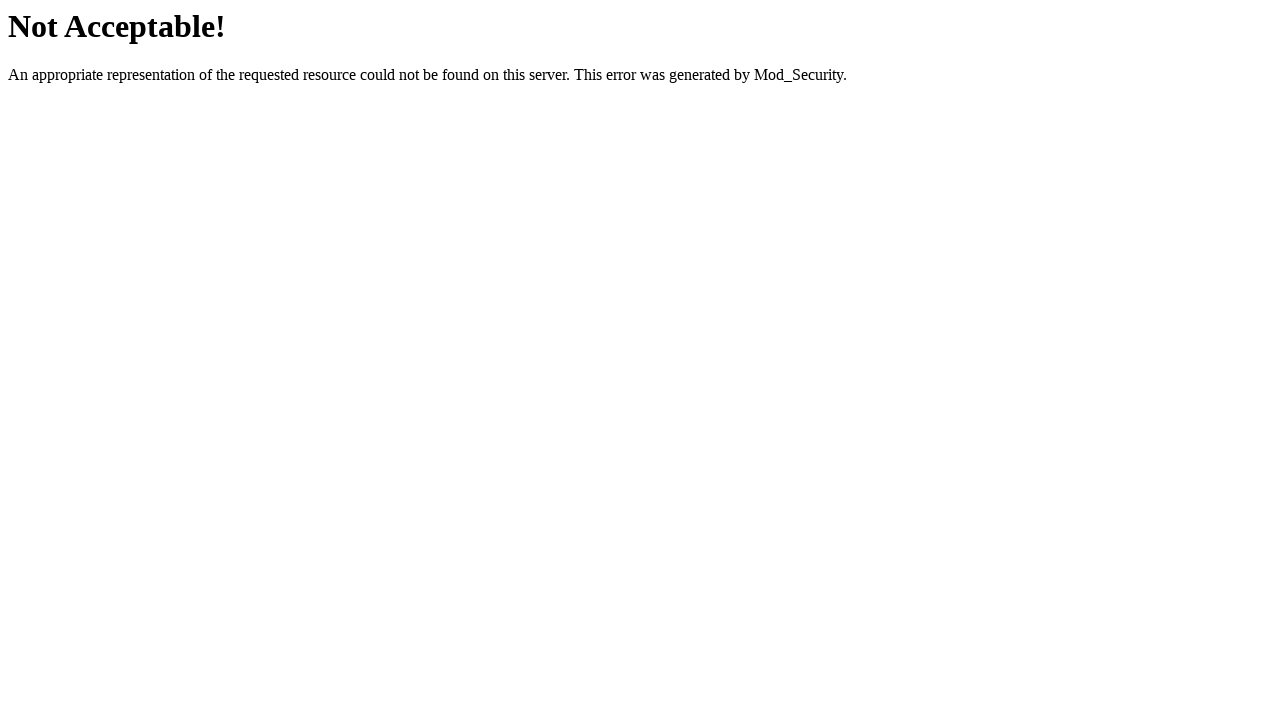

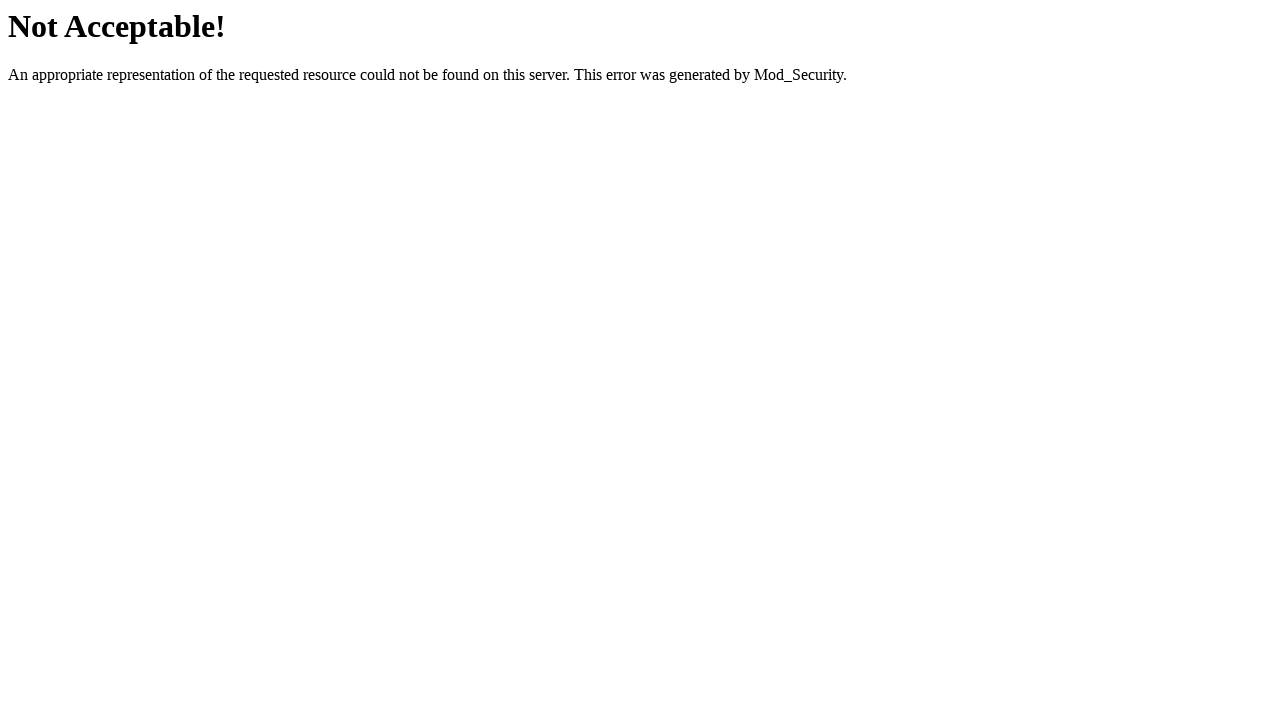